Tests right-click context menu functionality by right-clicking a button, selecting "Copy" from the context menu, and accepting the alert dialog

Starting URL: https://swisnl.github.io/jQuery-contextMenu/demo.html

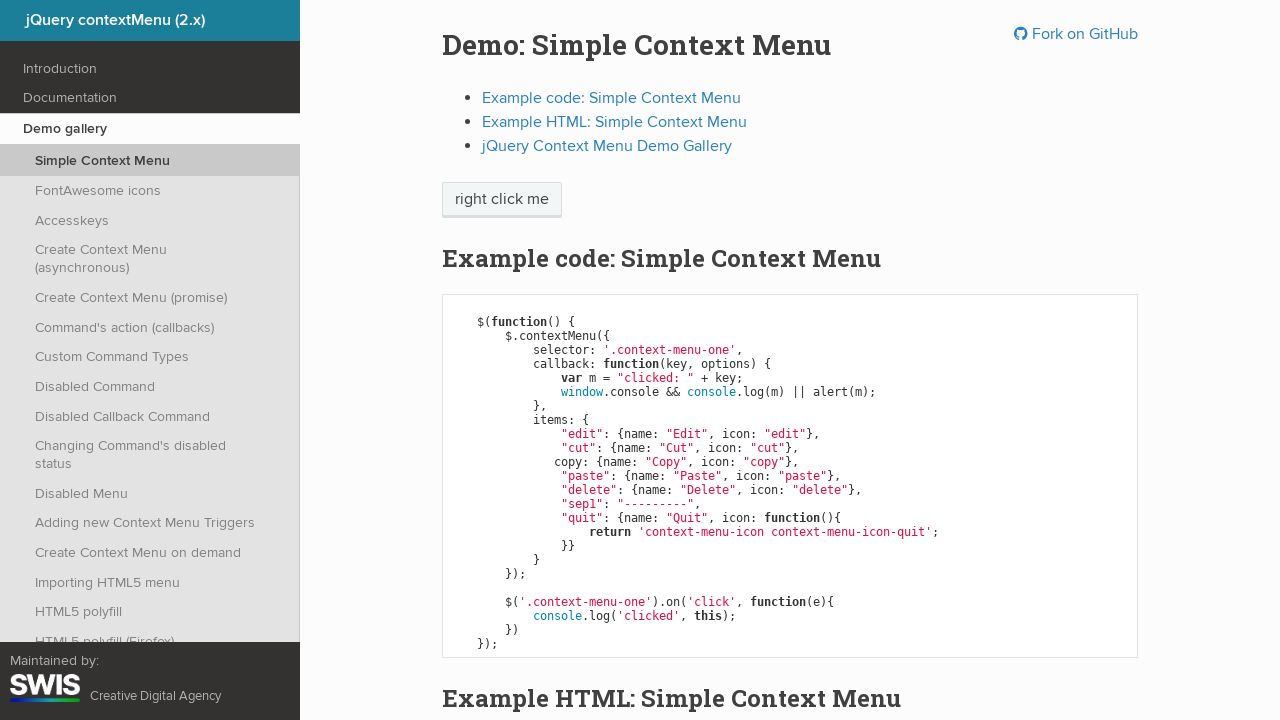

Right-clicked the context menu button at (502, 200) on span.context-menu-one.btn.btn-neutral
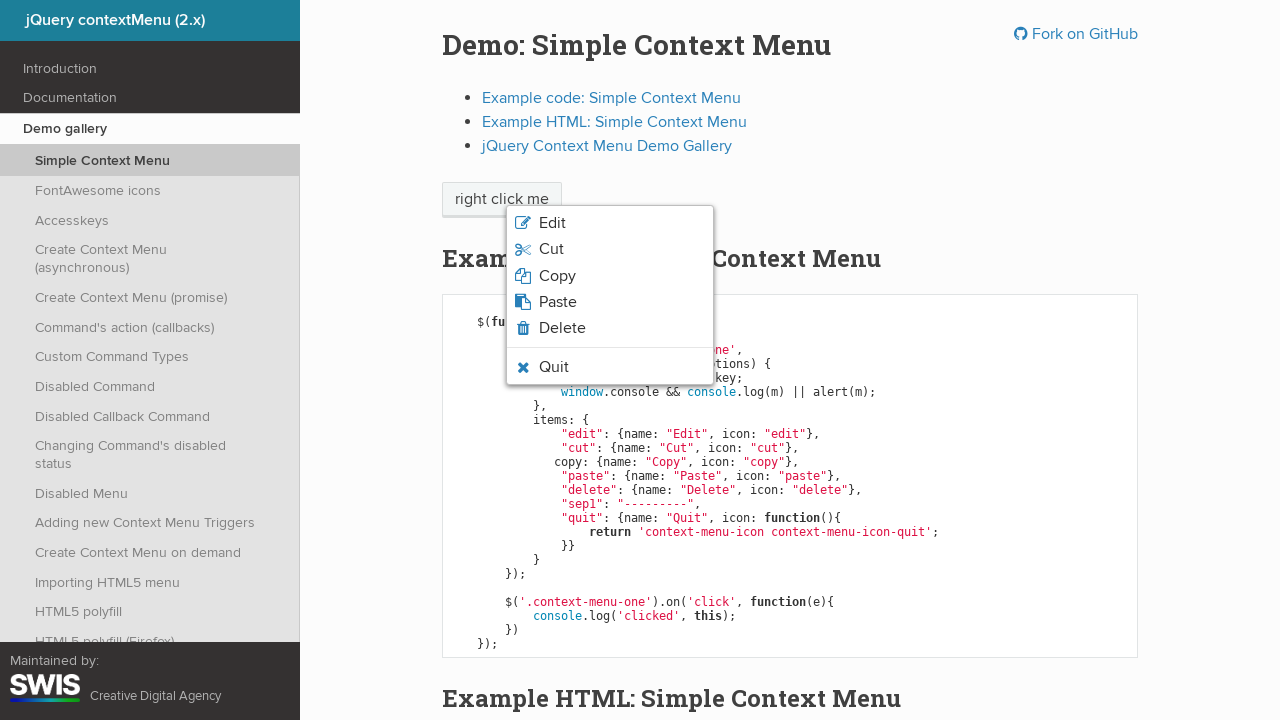

Selected 'Copy' from the context menu at (557, 276) on xpath=//span[normalize-space()='Copy']
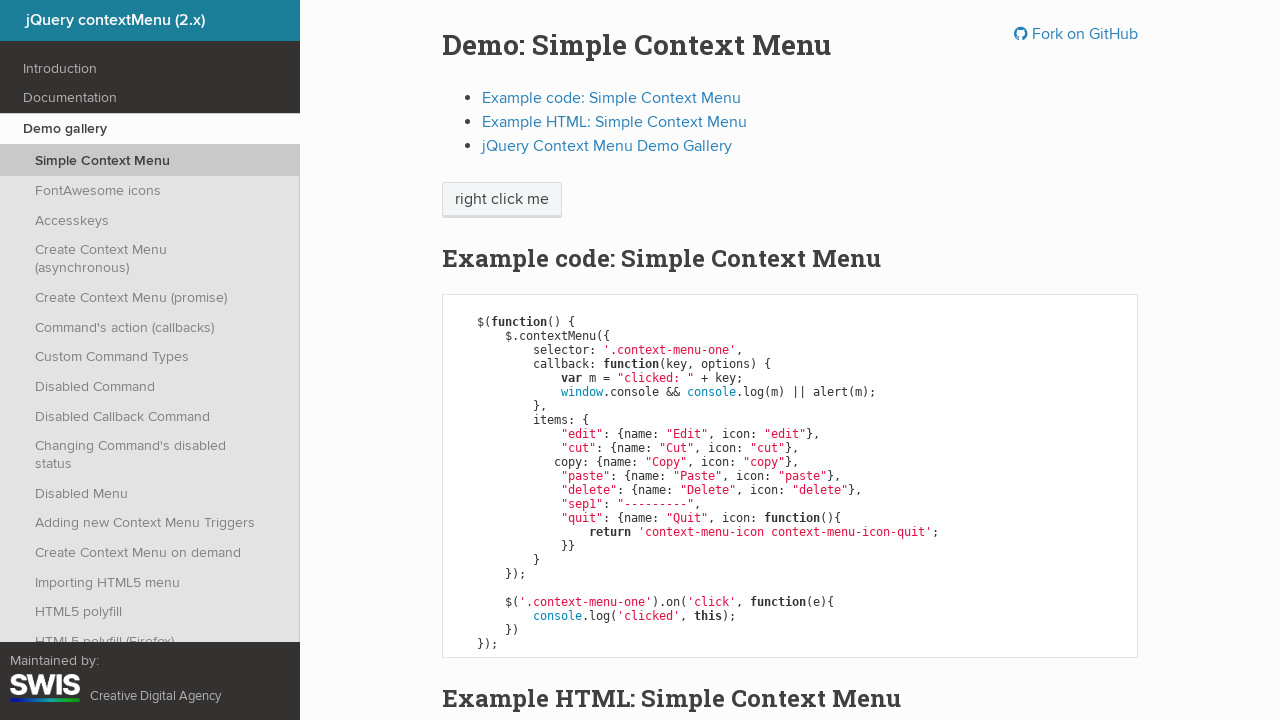

Set up alert dialog handler to accept
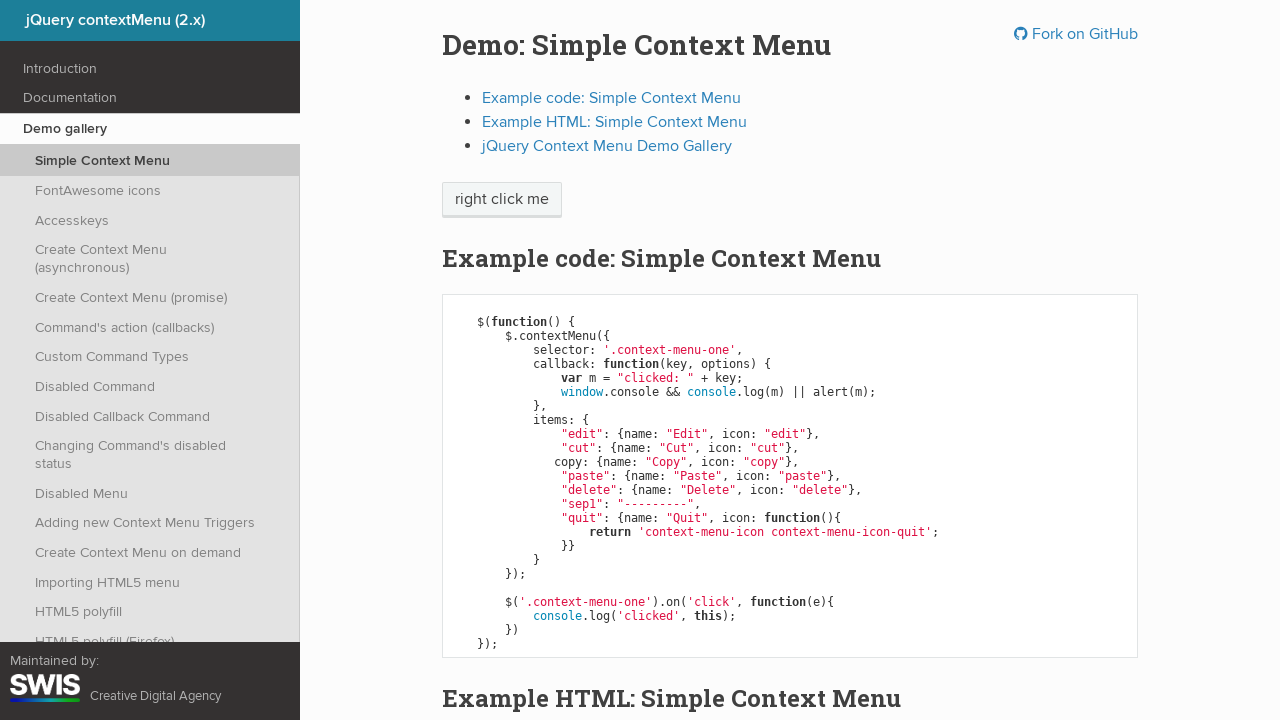

Waited for alert dialog to appear
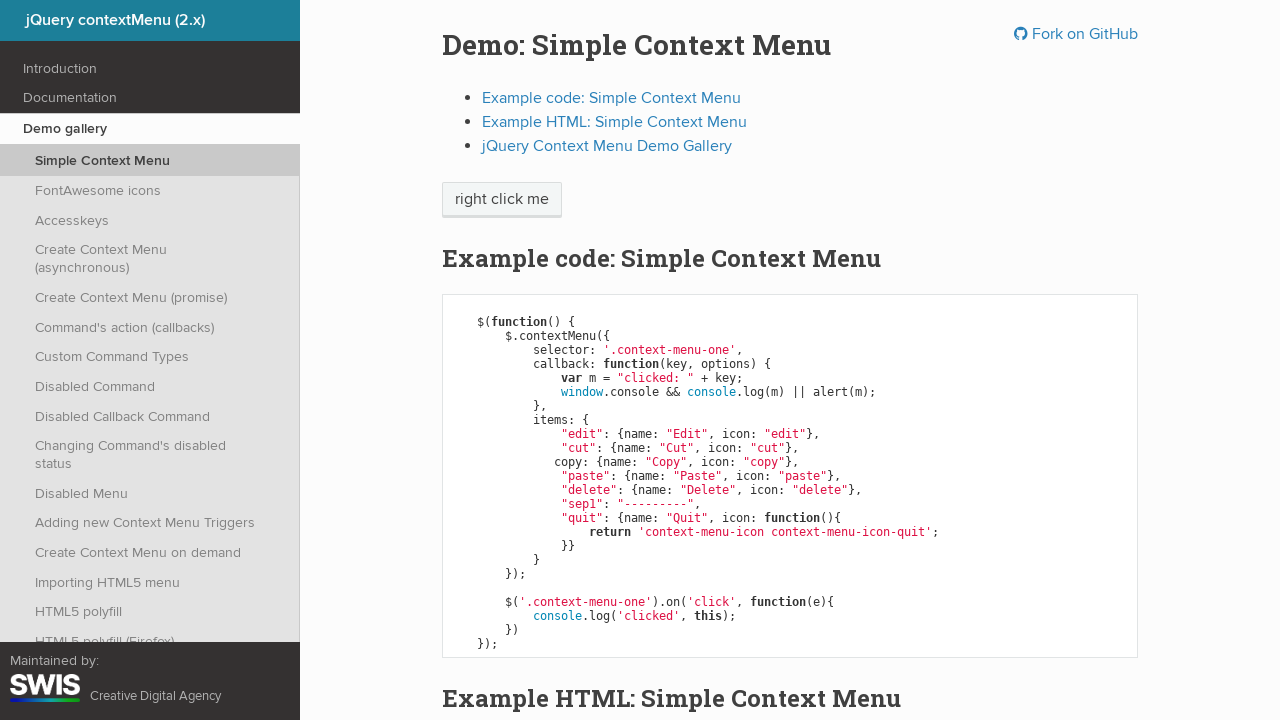

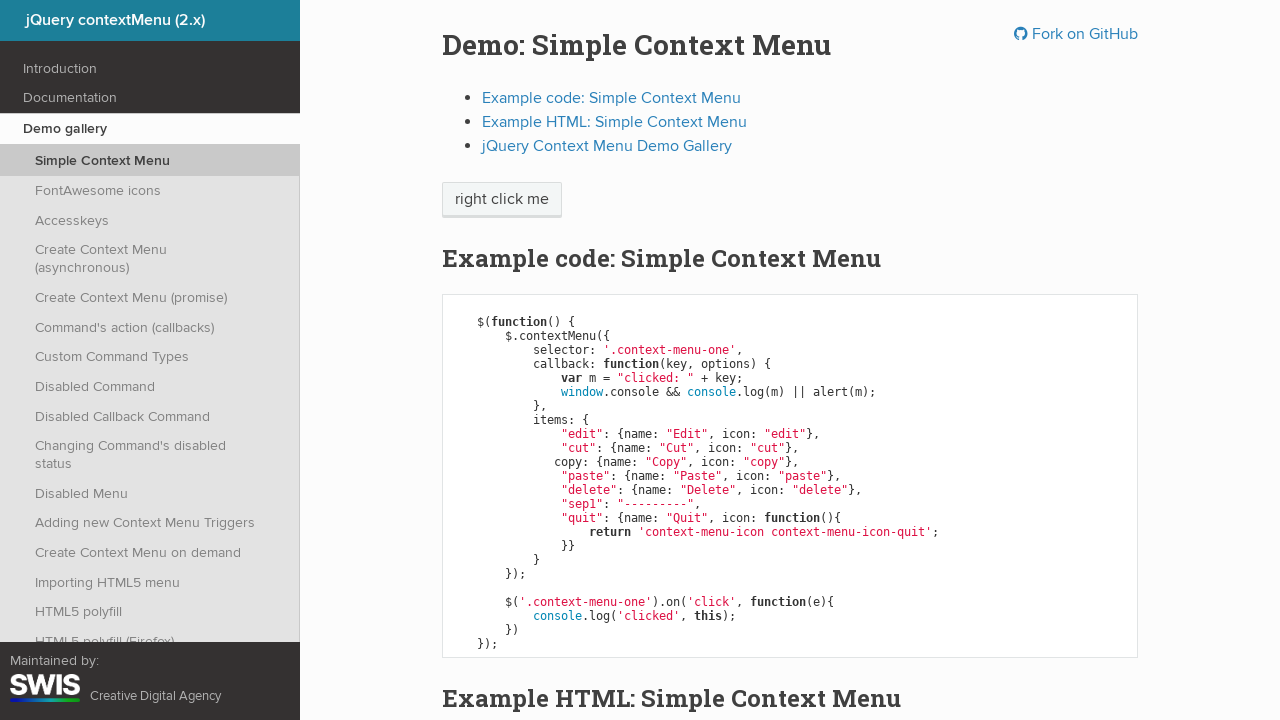